Tests multiple selection in a custom React dropdown by selecting multiple US states and verifying the selections

Starting URL: https://react.semantic-ui.com/maximize/dropdown-example-multiple-search-selection/

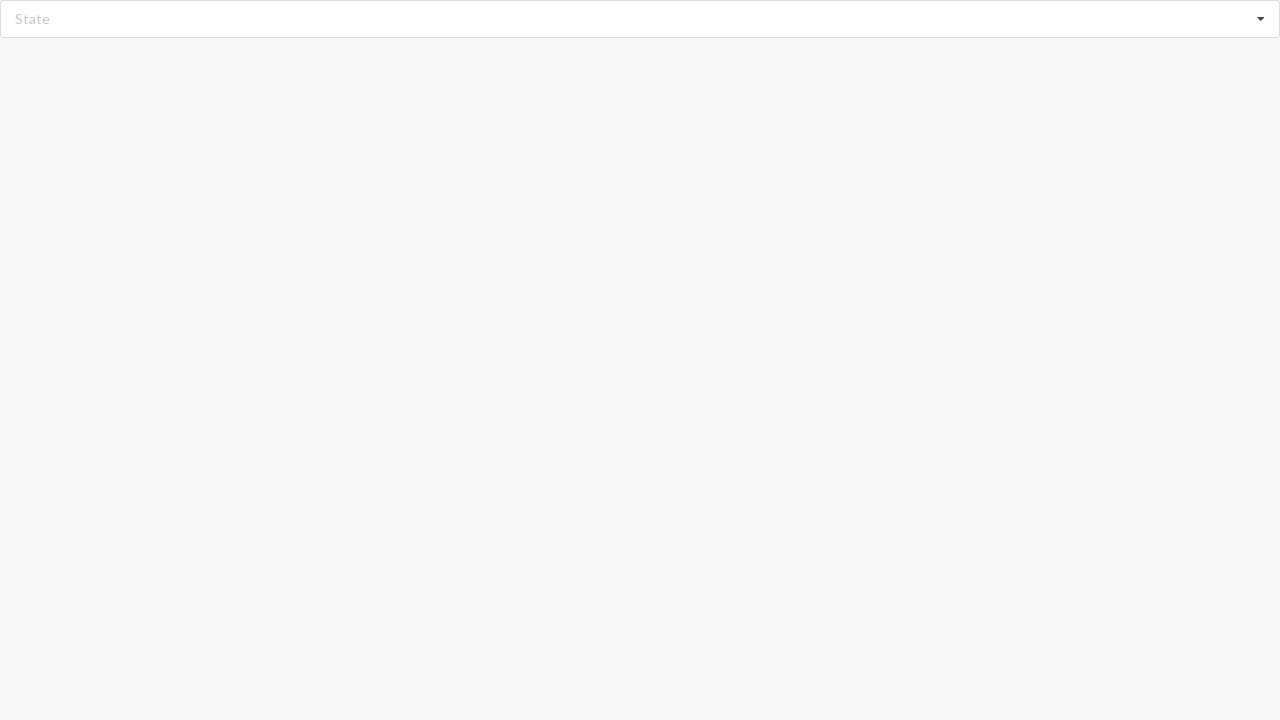

Clicked on the multi-select dropdown to open it at (640, 19) on div.ui.fluid.multiple.search.selection.dropdown
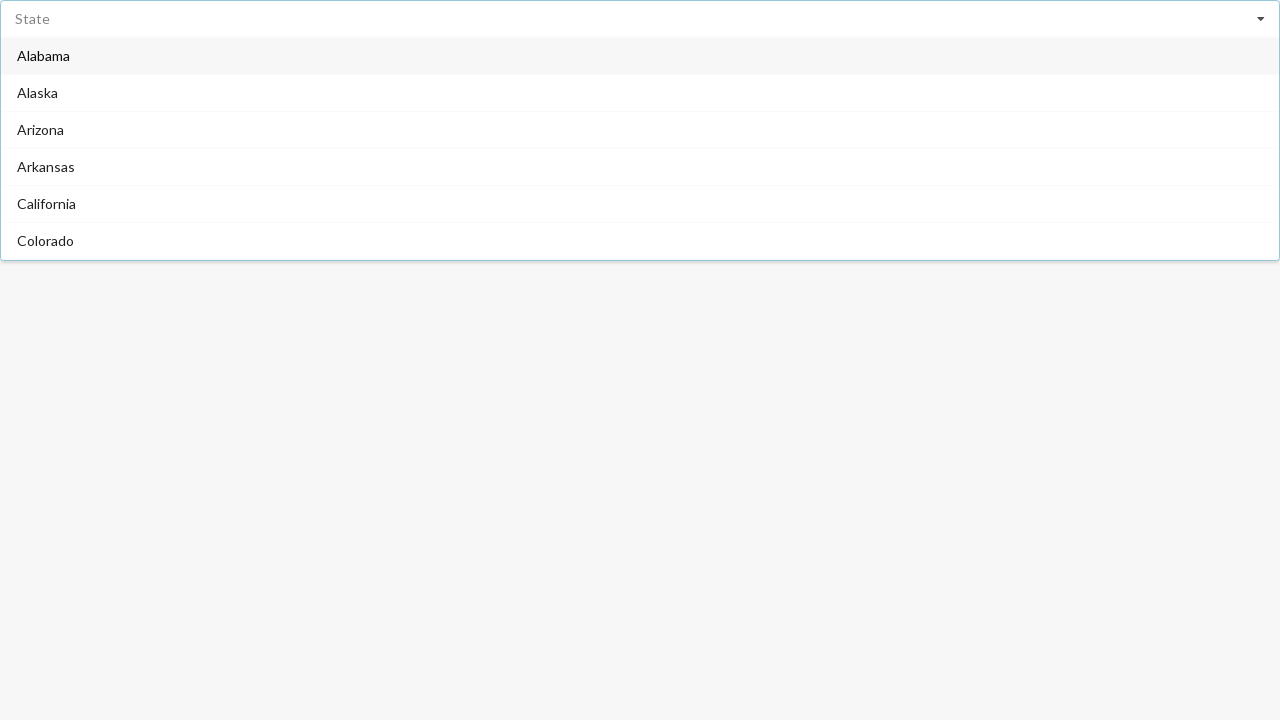

Selected state: Alabama at (44, 56) on div.visible.menu.transition span:text('Alabama')
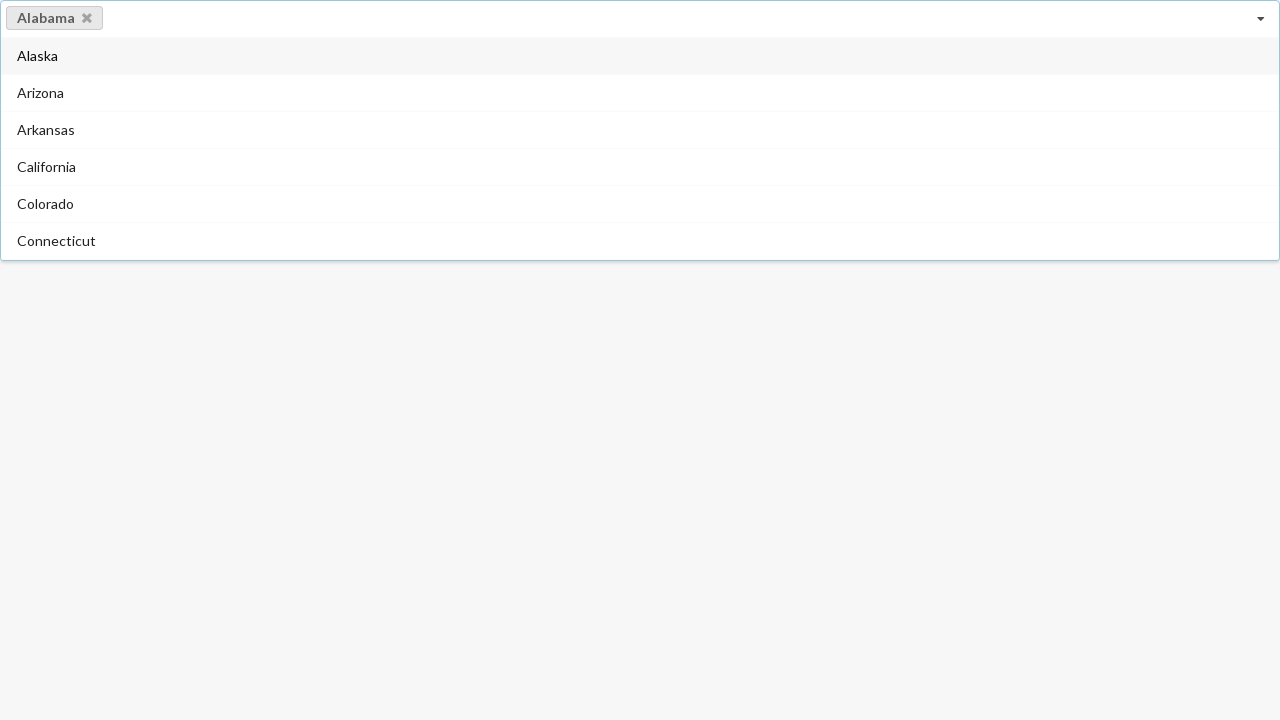

Selected state: Delaware at (46, 148) on div.visible.menu.transition span:text('Delaware')
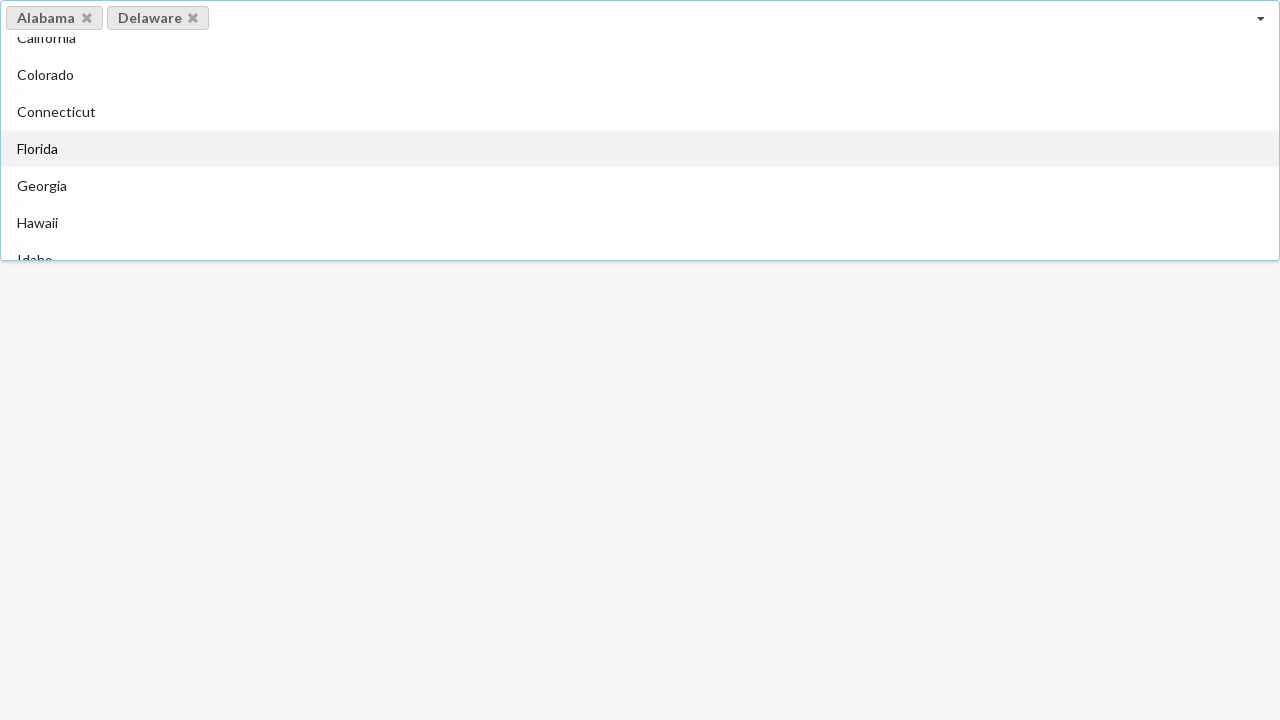

Selected state: Kentucky at (48, 148) on div.visible.menu.transition span:text('Kentucky')
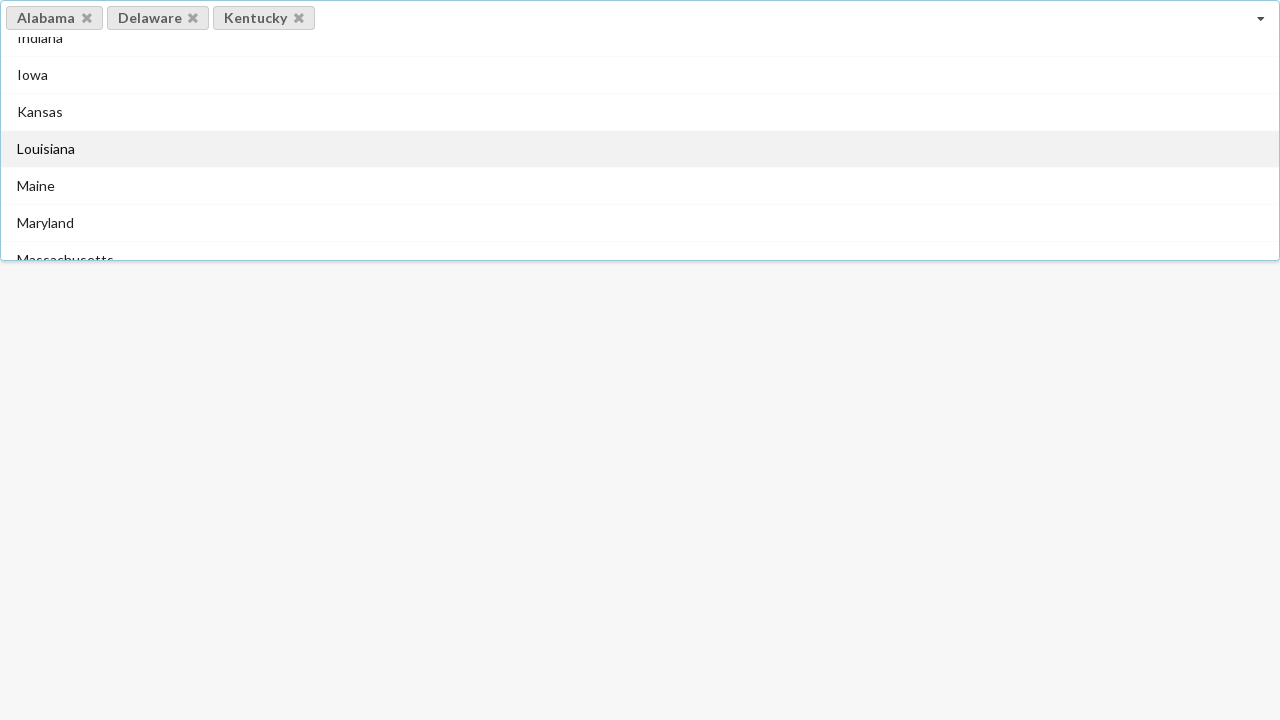

Verified that Alabama is displayed as a selected label
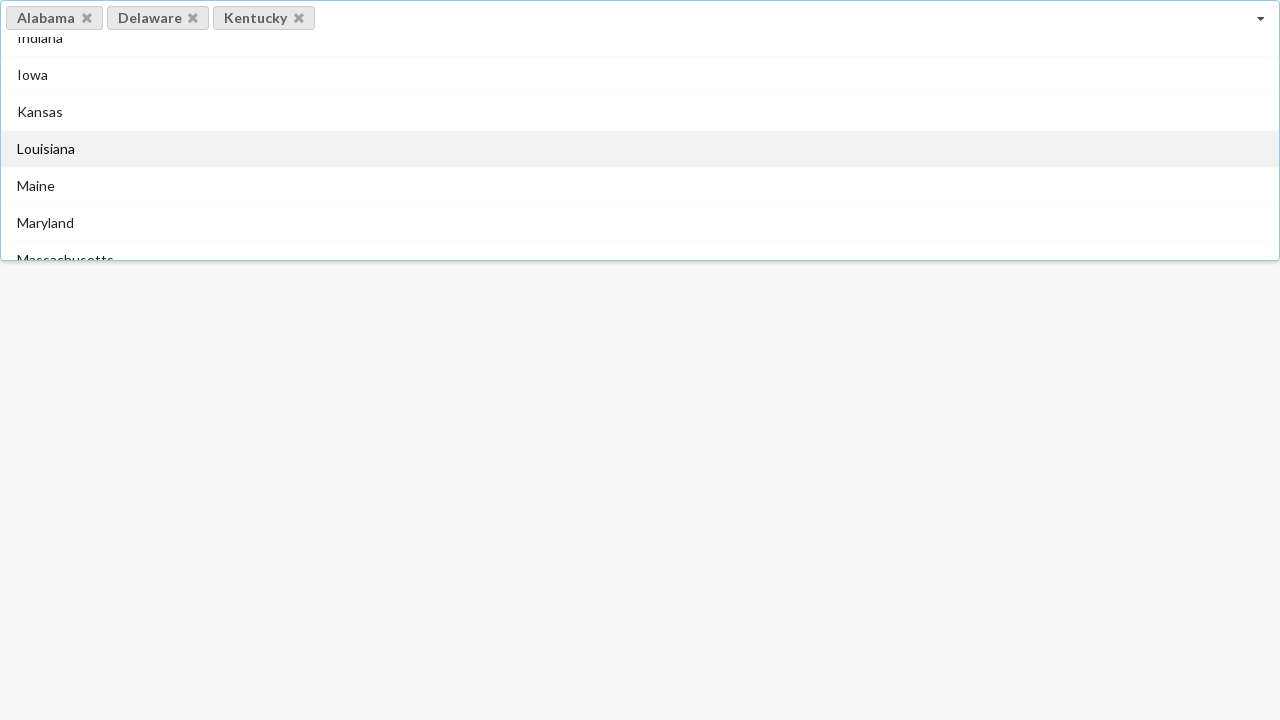

Verified that Delaware is displayed as a selected label
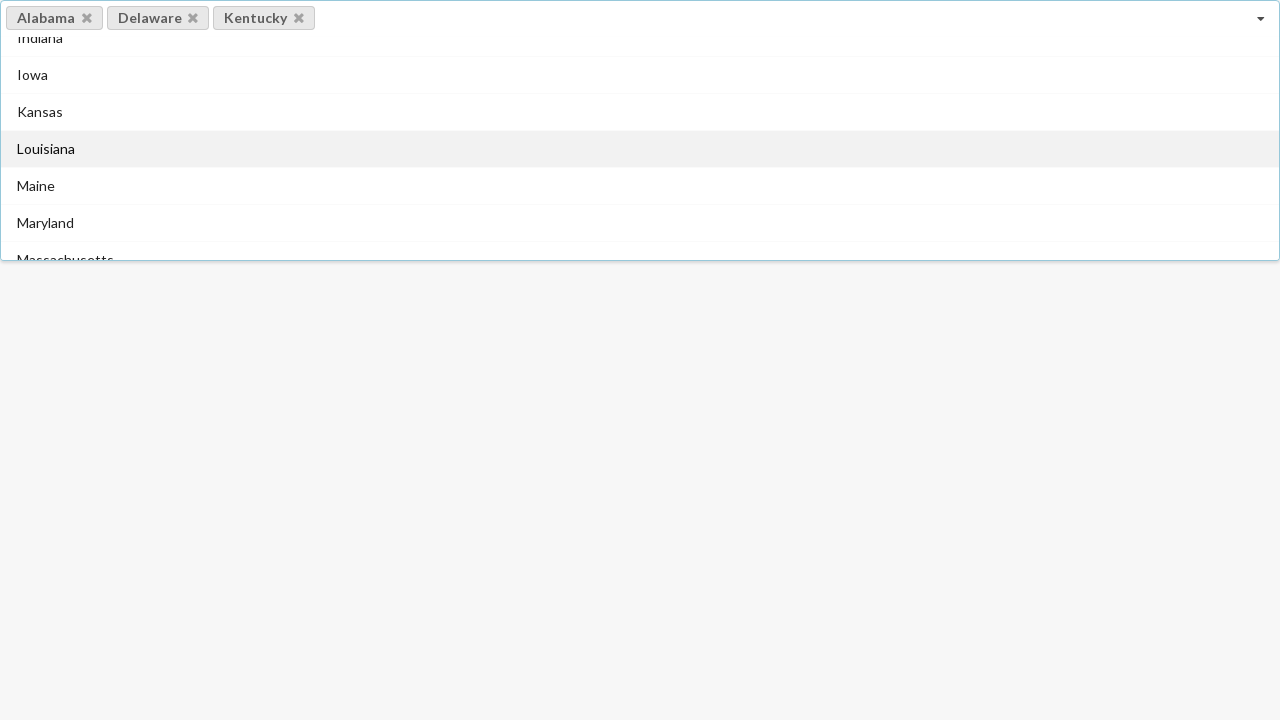

Verified that Kentucky is displayed as a selected label
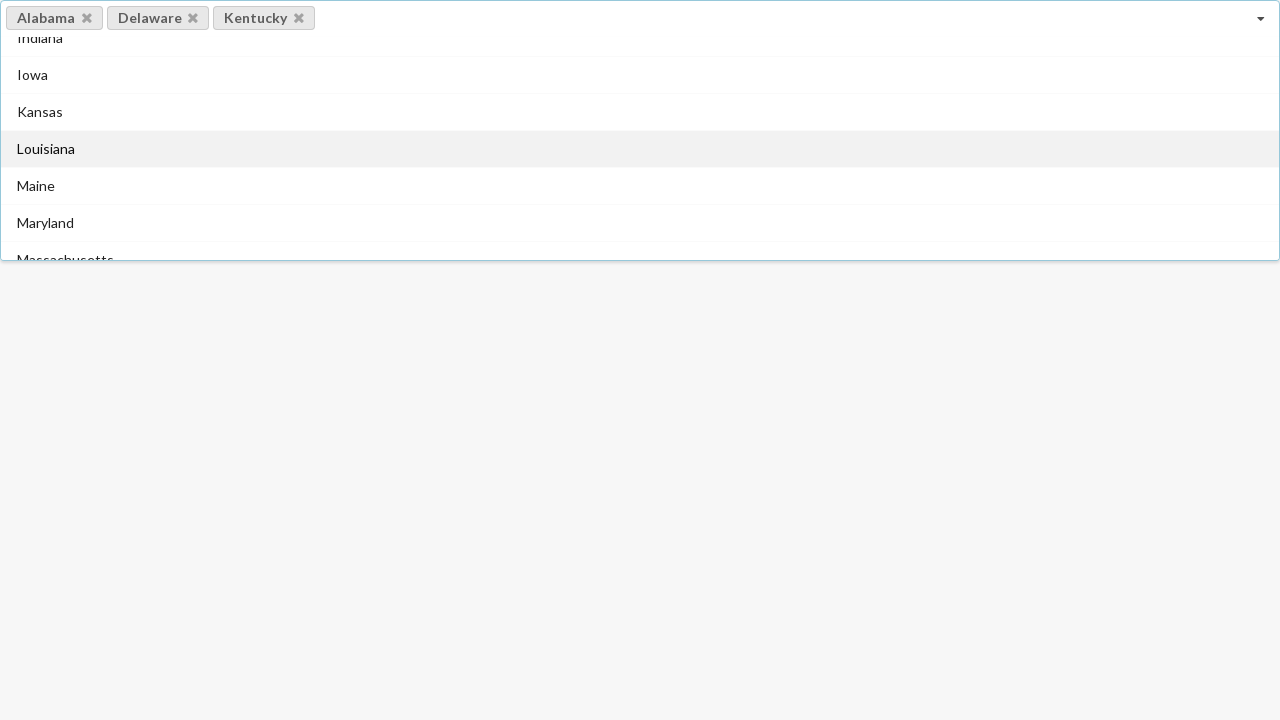

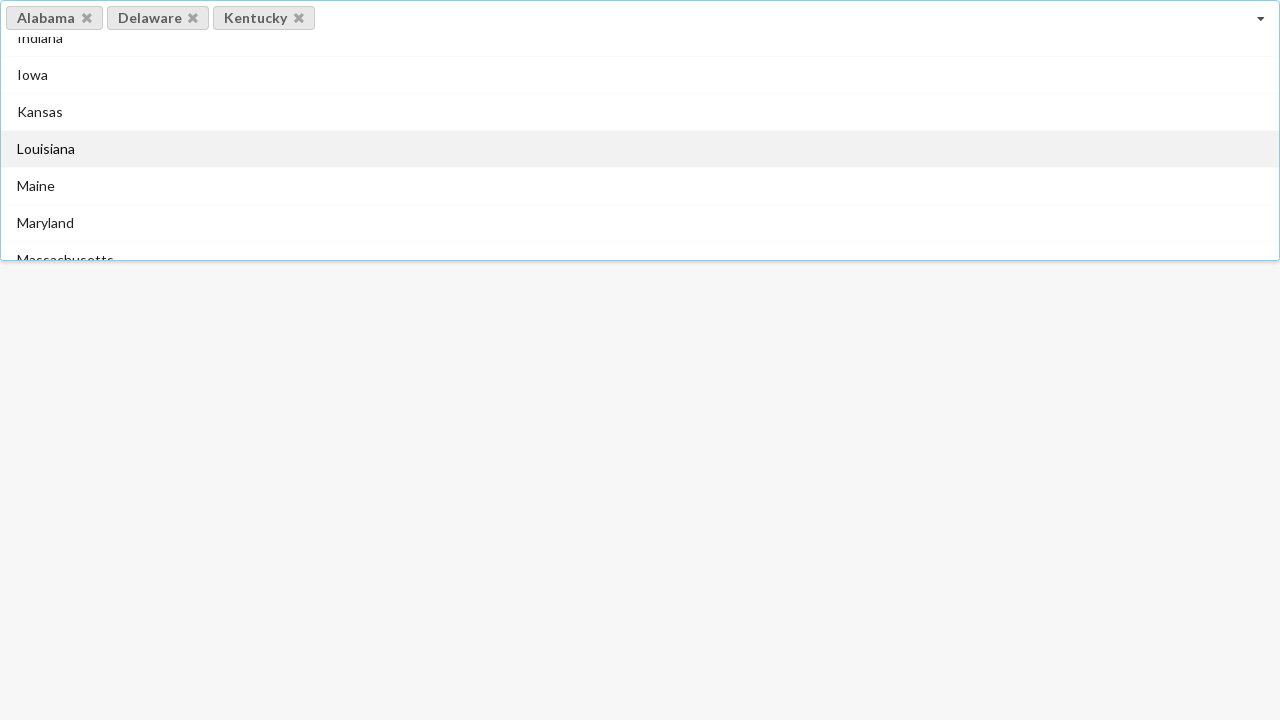